Tests the Singapore LTA OneMotoring vehicle road tax enquiry by entering a vehicle plate number, accepting terms and conditions, and submitting the form to retrieve vehicle model and road tax expiry information.

Starting URL: https://vrl.lta.gov.sg/lta/vrl/action/pubfunc?ID=EnquireRoadTaxExpDtProxy

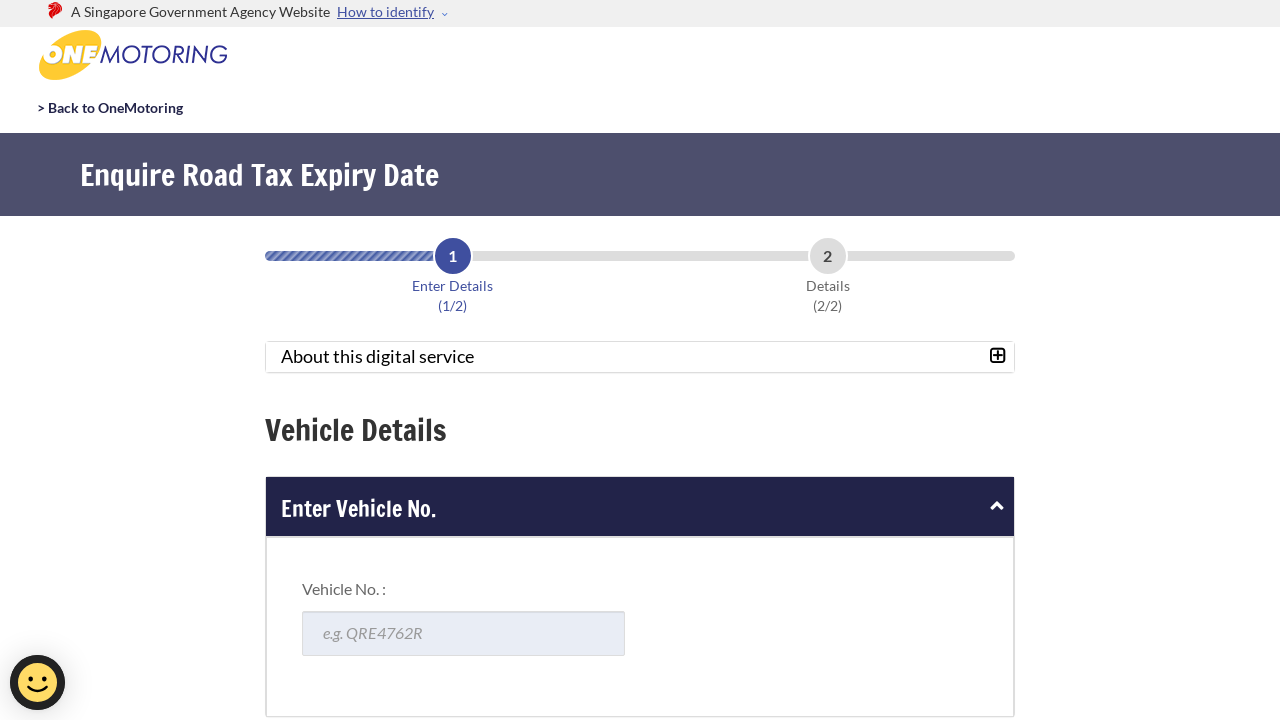

Filled vehicle number field with plate number 'SBA1234A' on #vehNoField
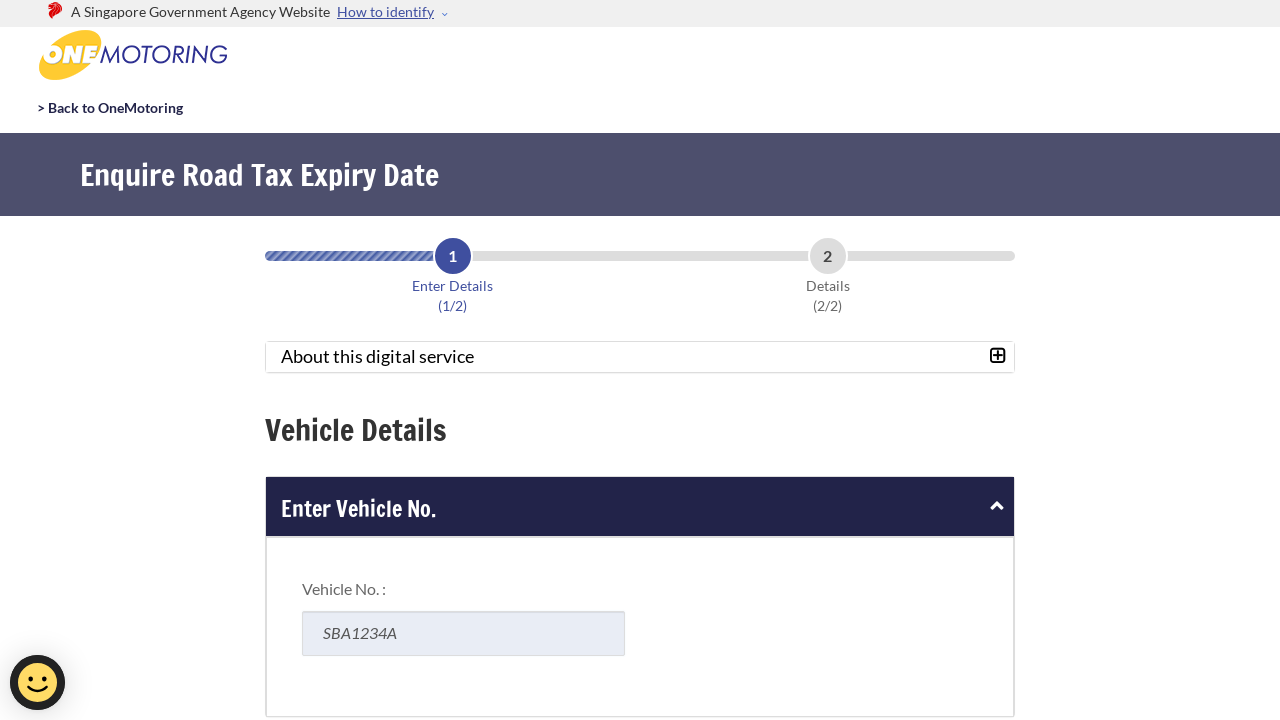

Accepted terms and conditions by clicking checkbox at (278, 361) on #agreeTCbox
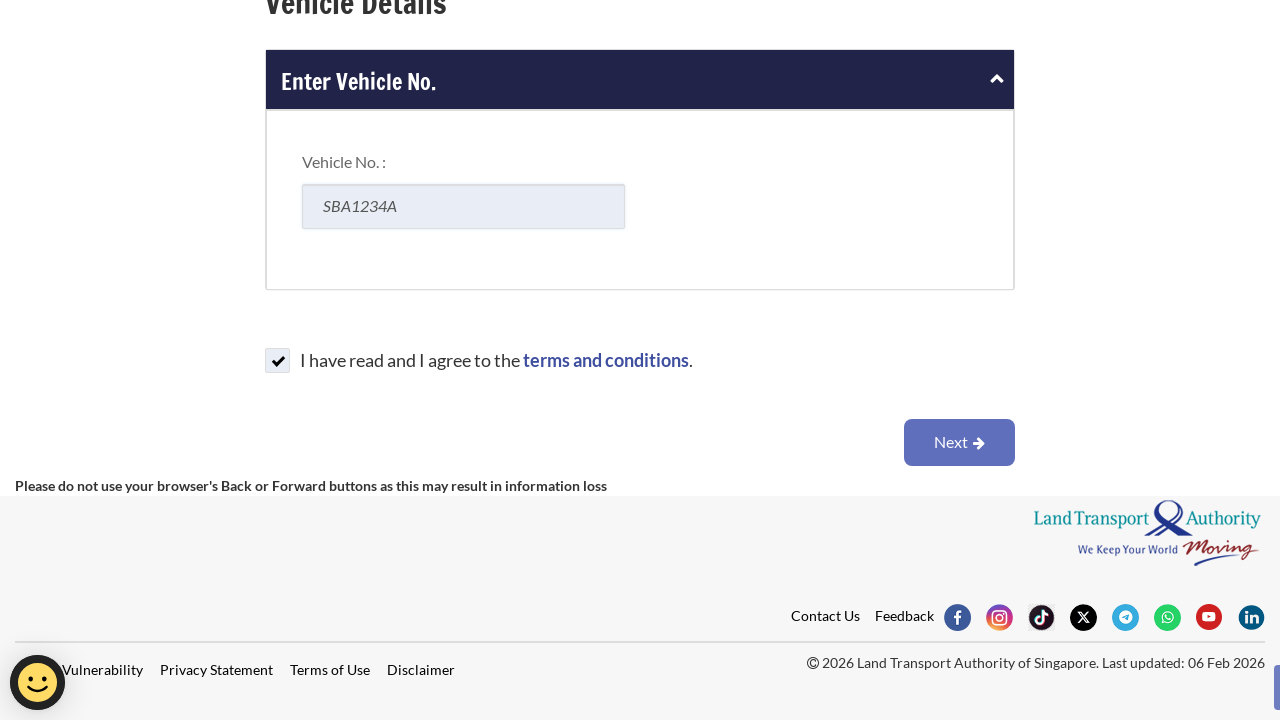

Clicked next button to submit the form at (960, 442) on #btnNext
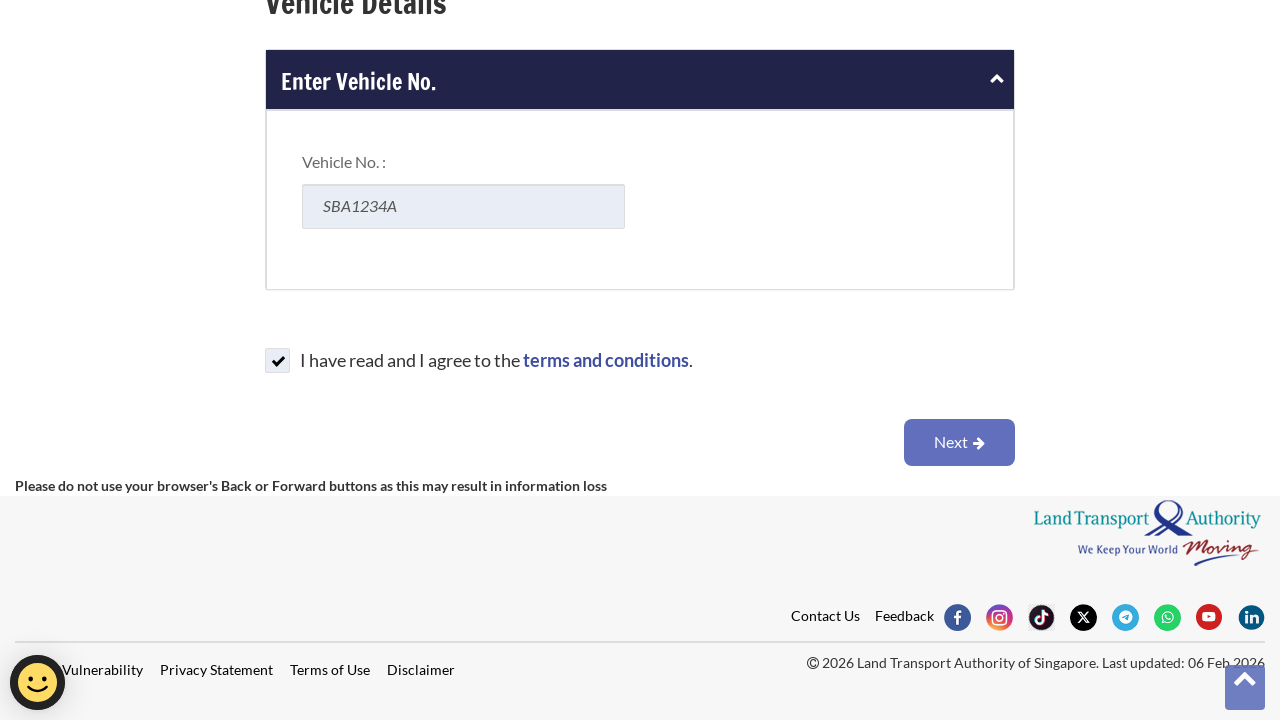

Waited 2 seconds for results to load
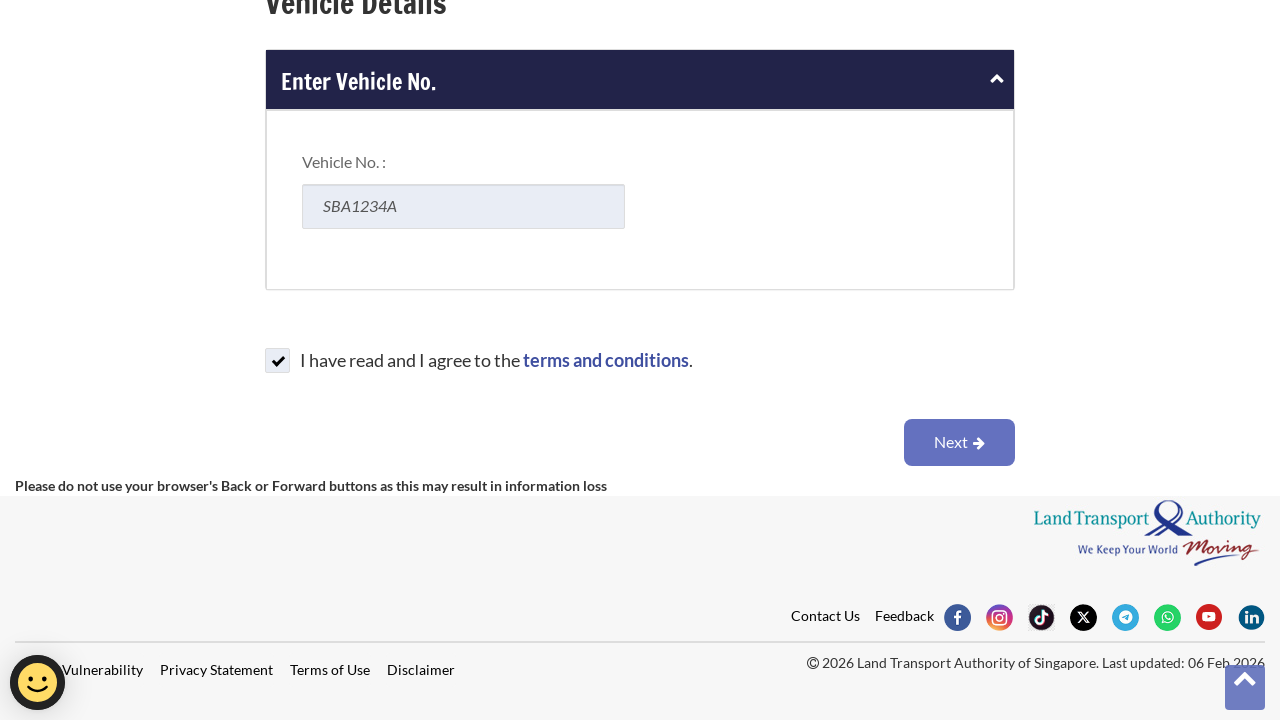

Result page form loaded and vehicle information retrieved
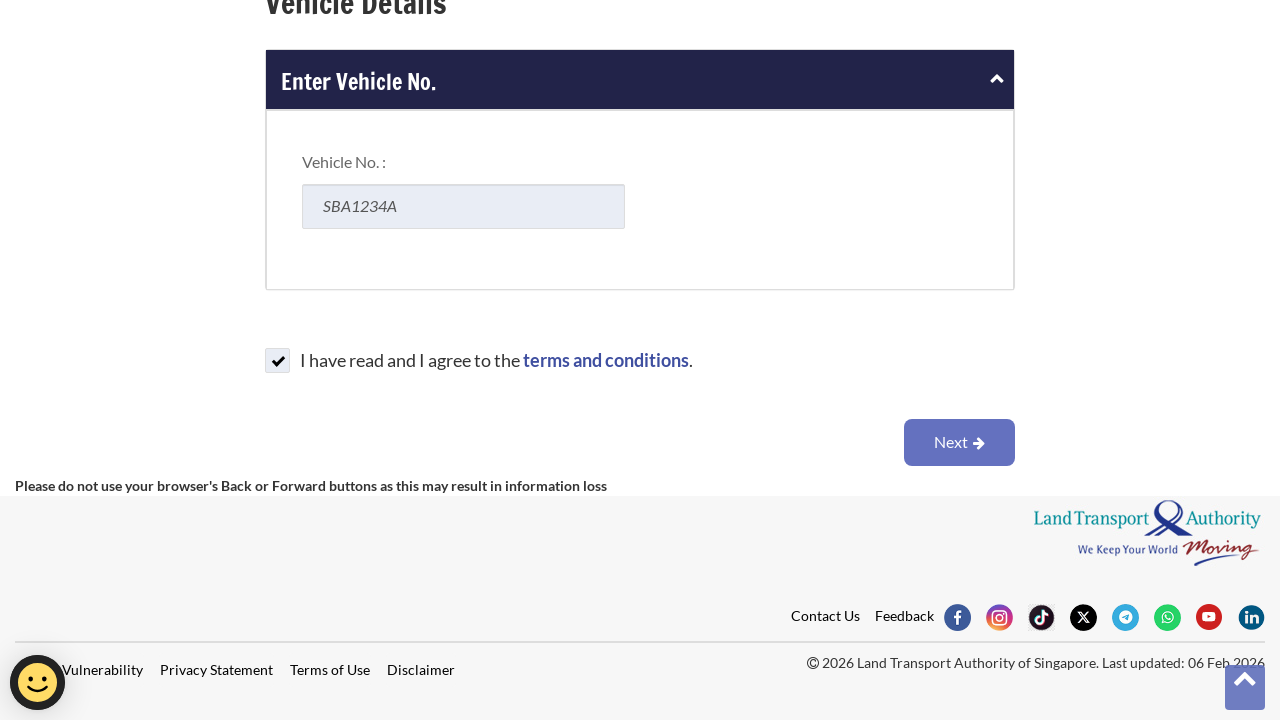

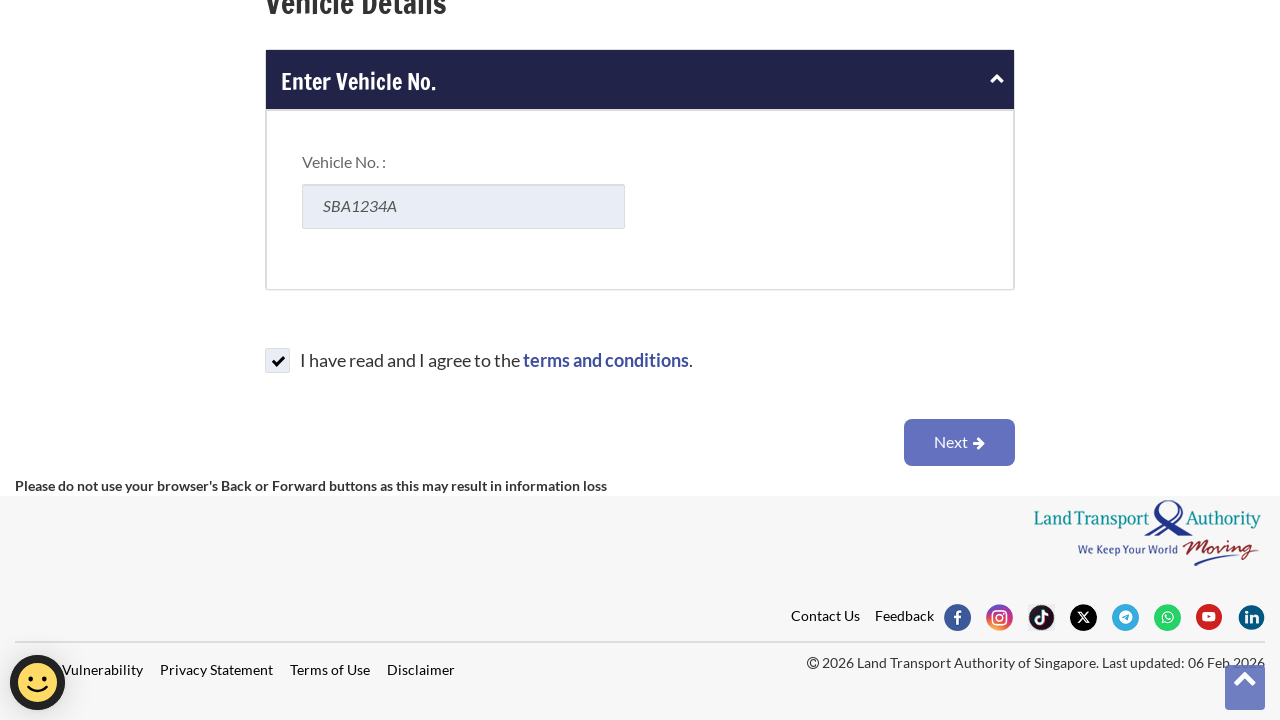